Tests drag and drop functionality within an iframe by dragging a draggable element onto a droppable target on the jQuery UI demo page

Starting URL: https://jqueryui.com/droppable/

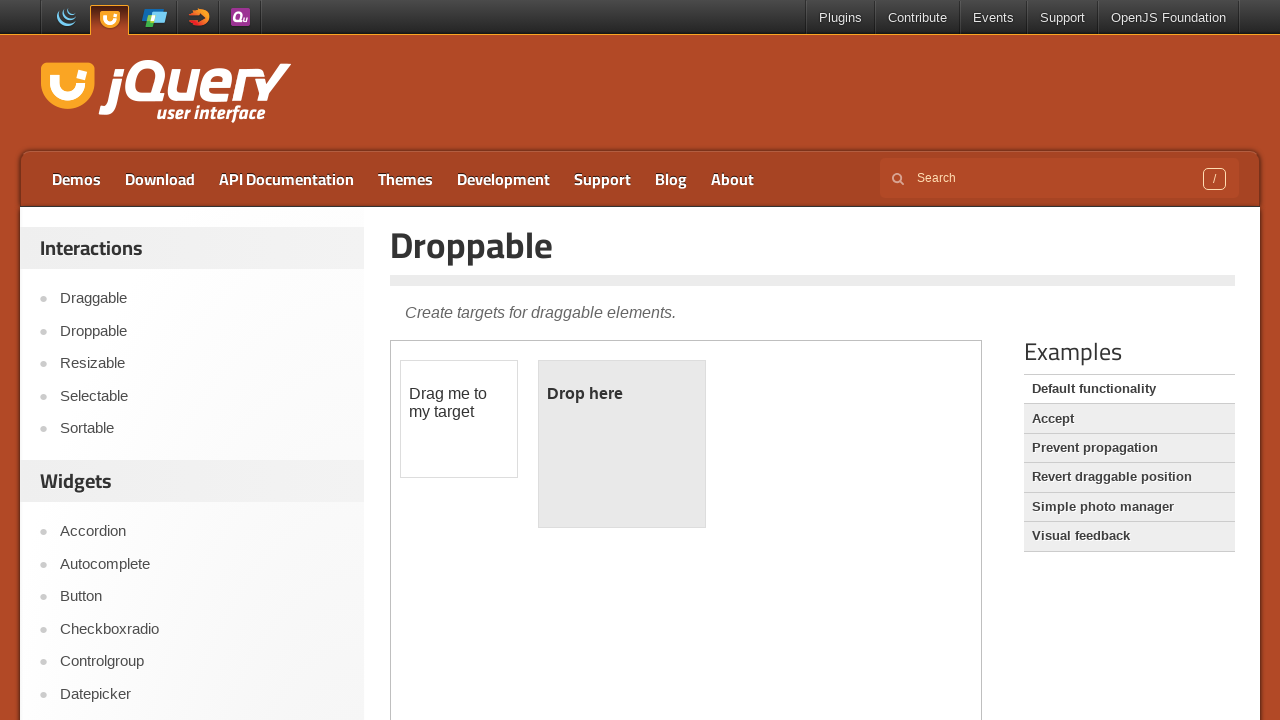

Navigated to jQuery UI droppable demo page
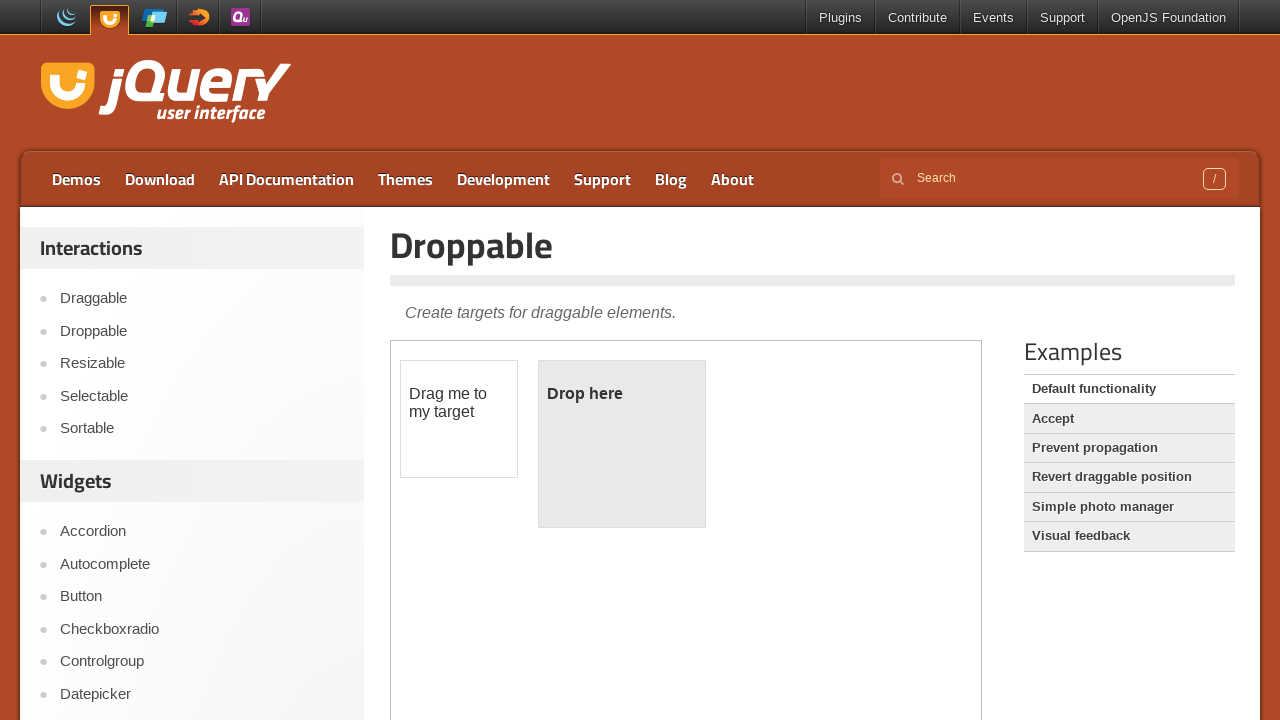

Located the demo iframe
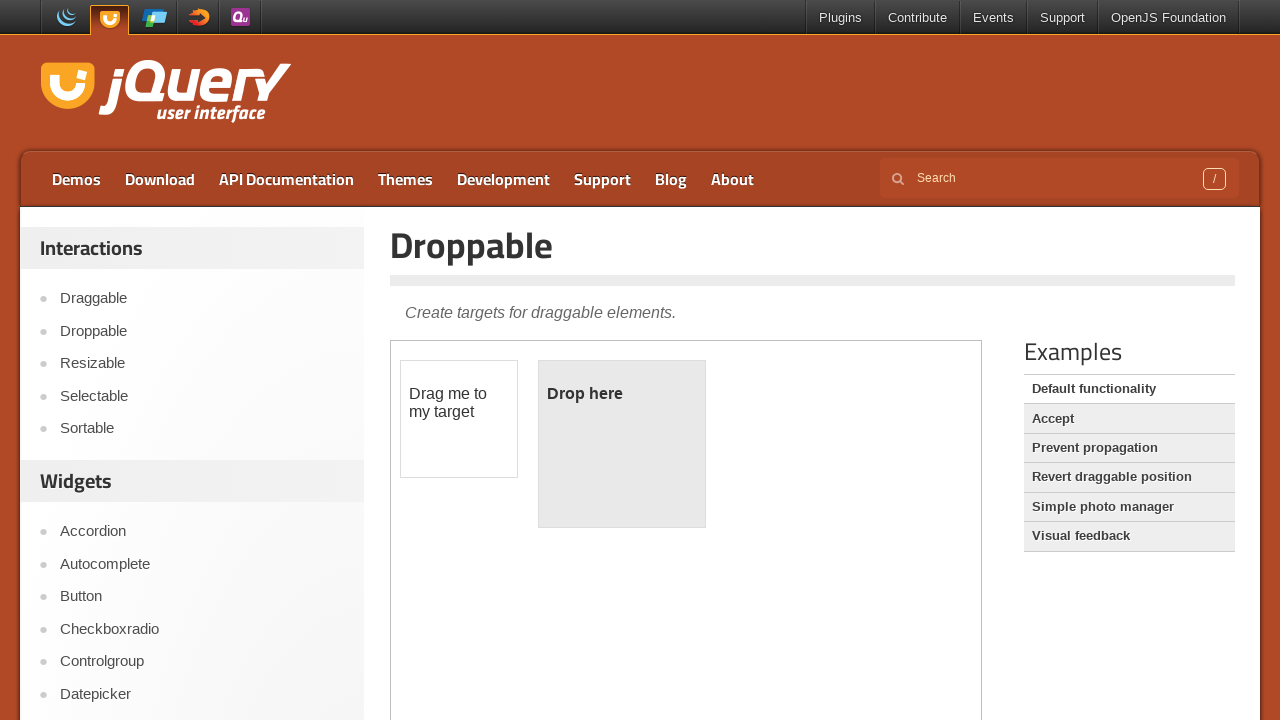

Located the draggable element within the iframe
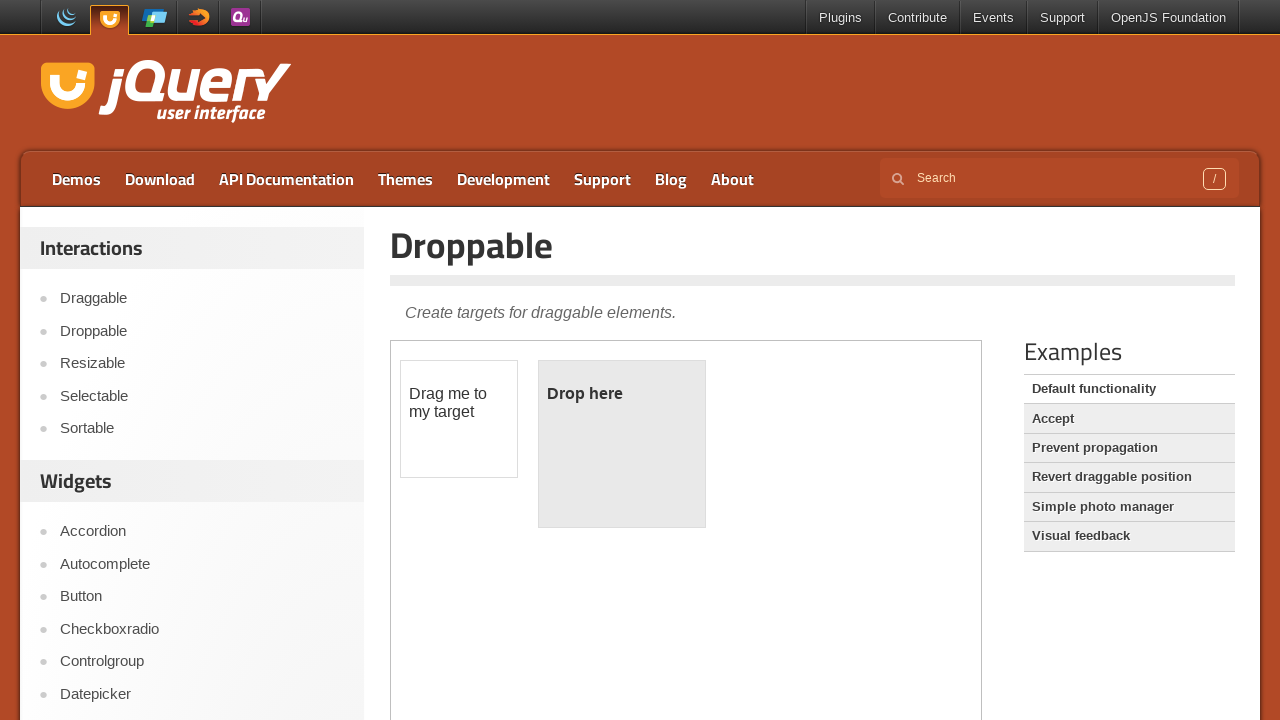

Located the droppable target element within the iframe
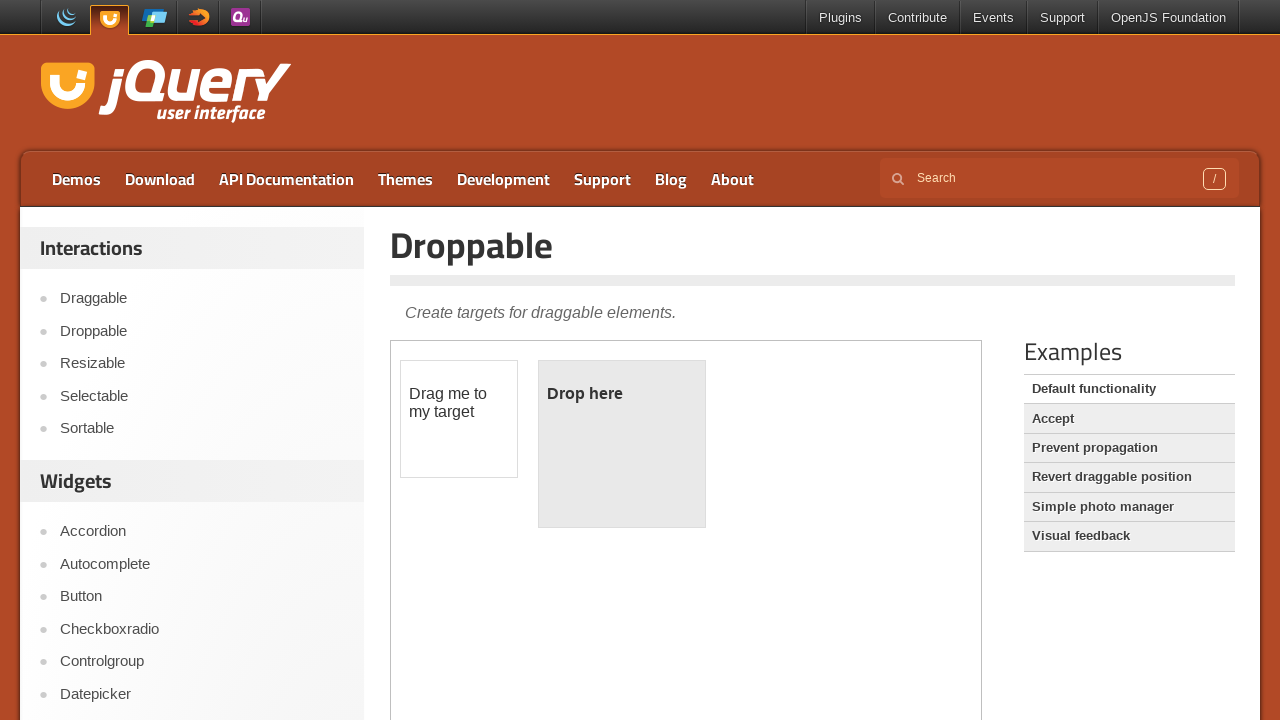

Successfully dragged the draggable element onto the droppable target at (622, 444)
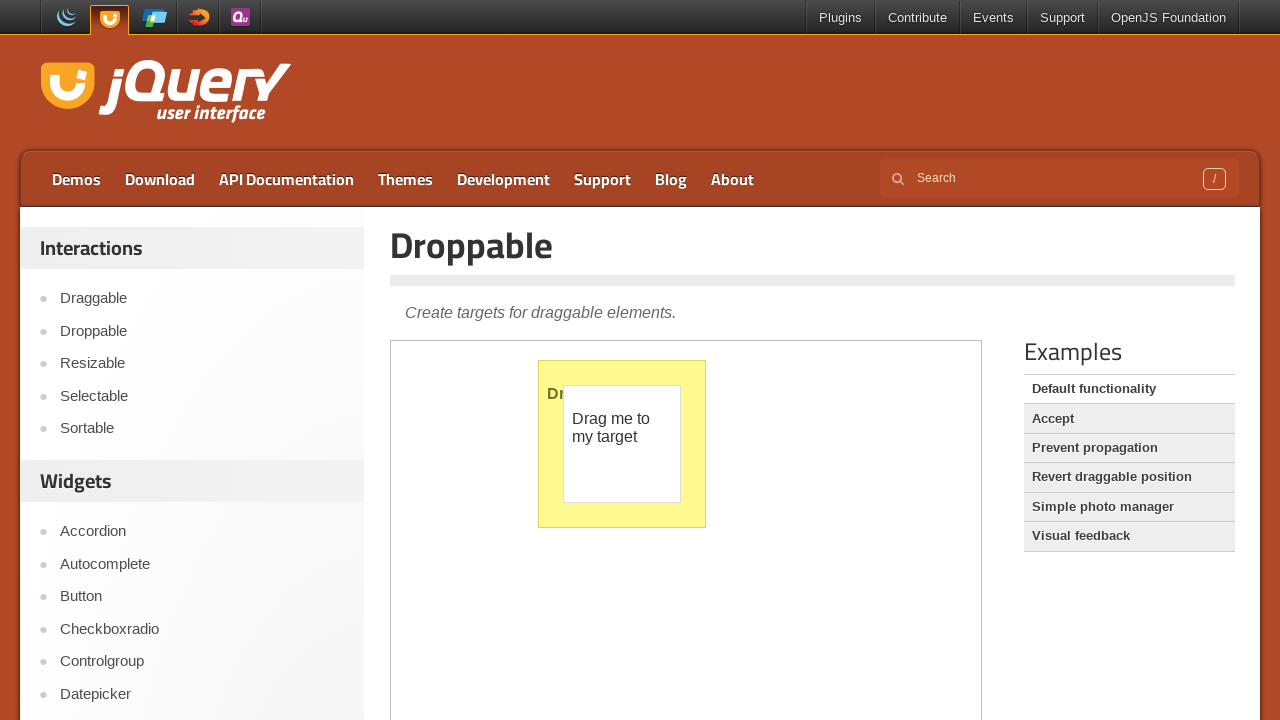

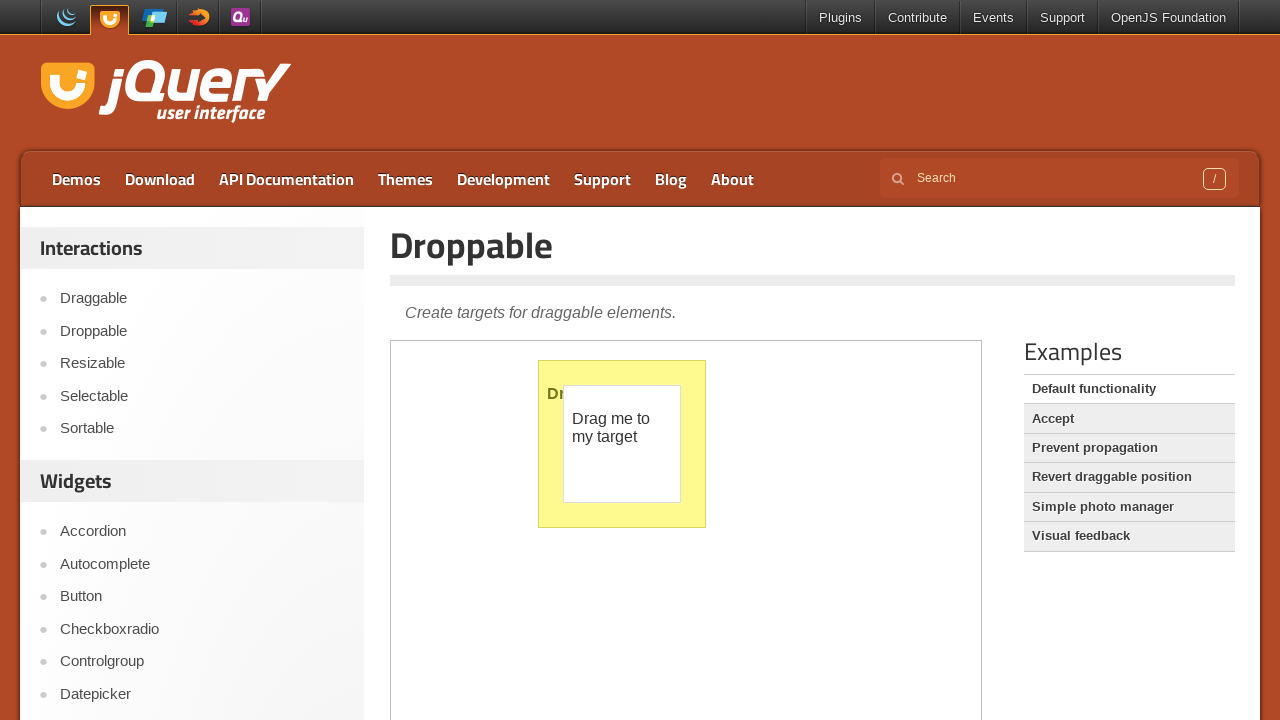